Tests window handling by clicking the Help link on Google signup page, switching to the new window, closing it, and returning to the main window to click Help again

Starting URL: http://accounts.google.com/signup

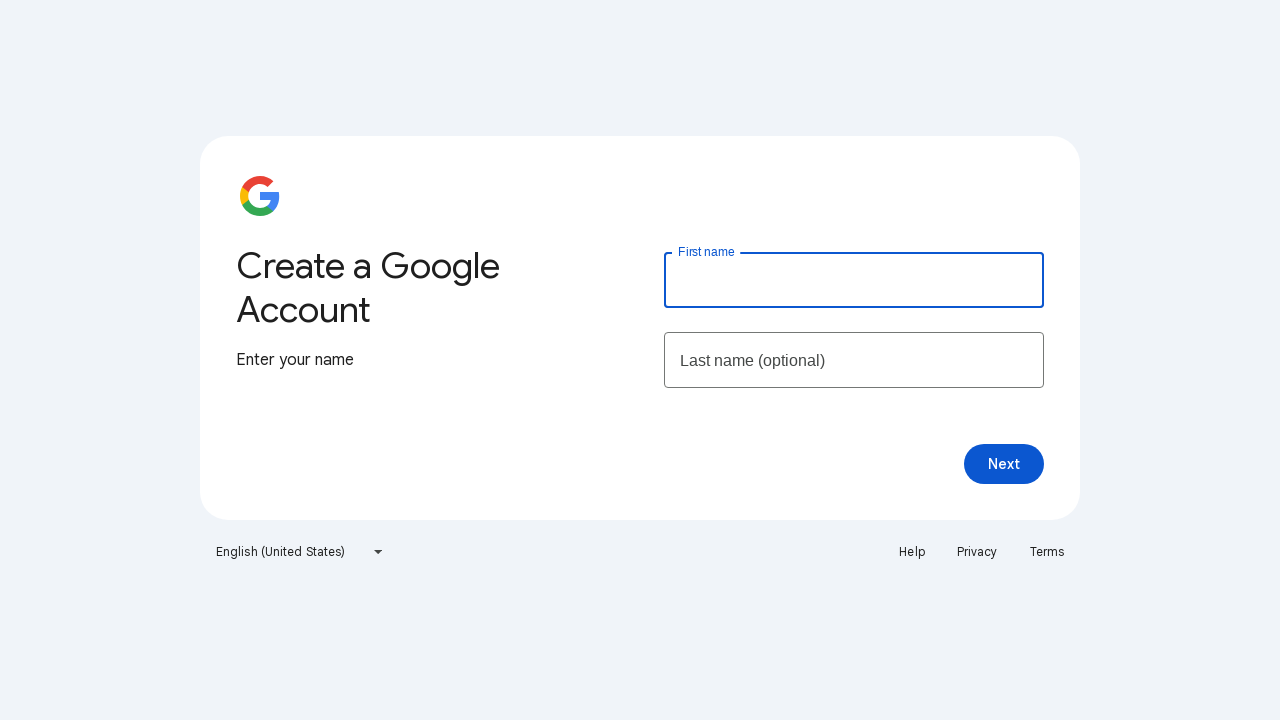

Clicked Help link on Google signup page, new window opened at (912, 552) on text=Help
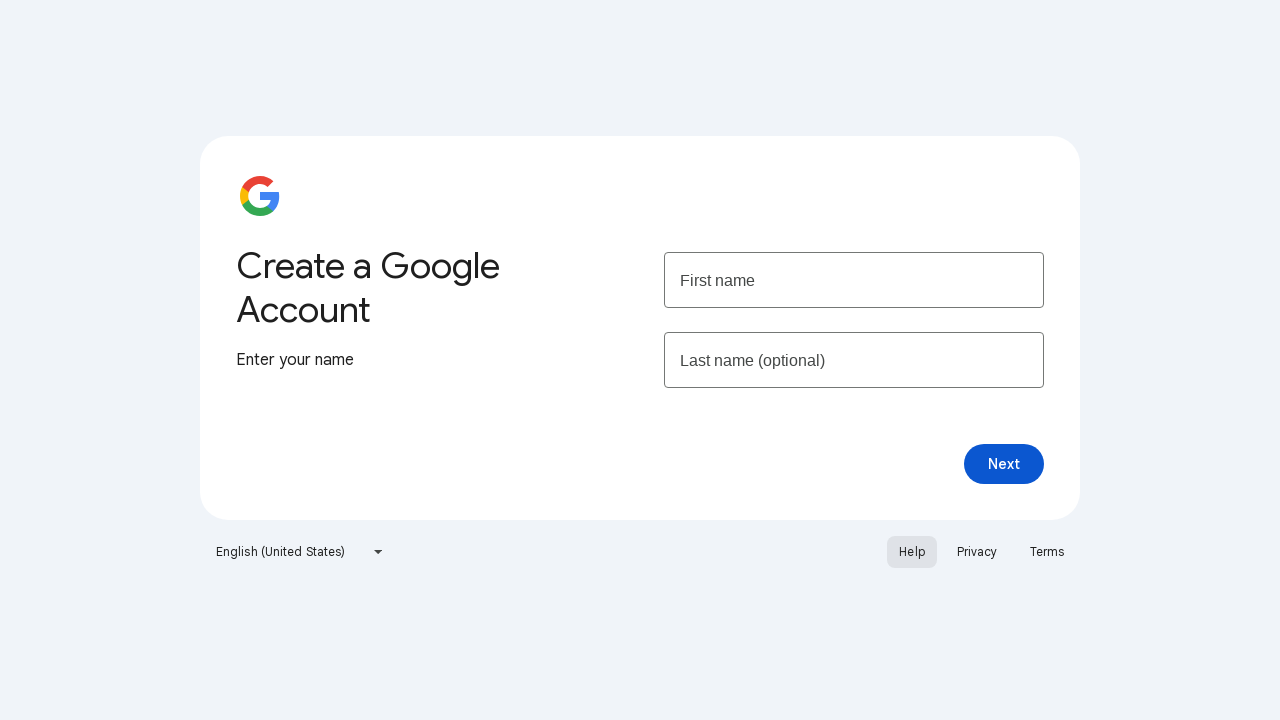

Captured new help page window
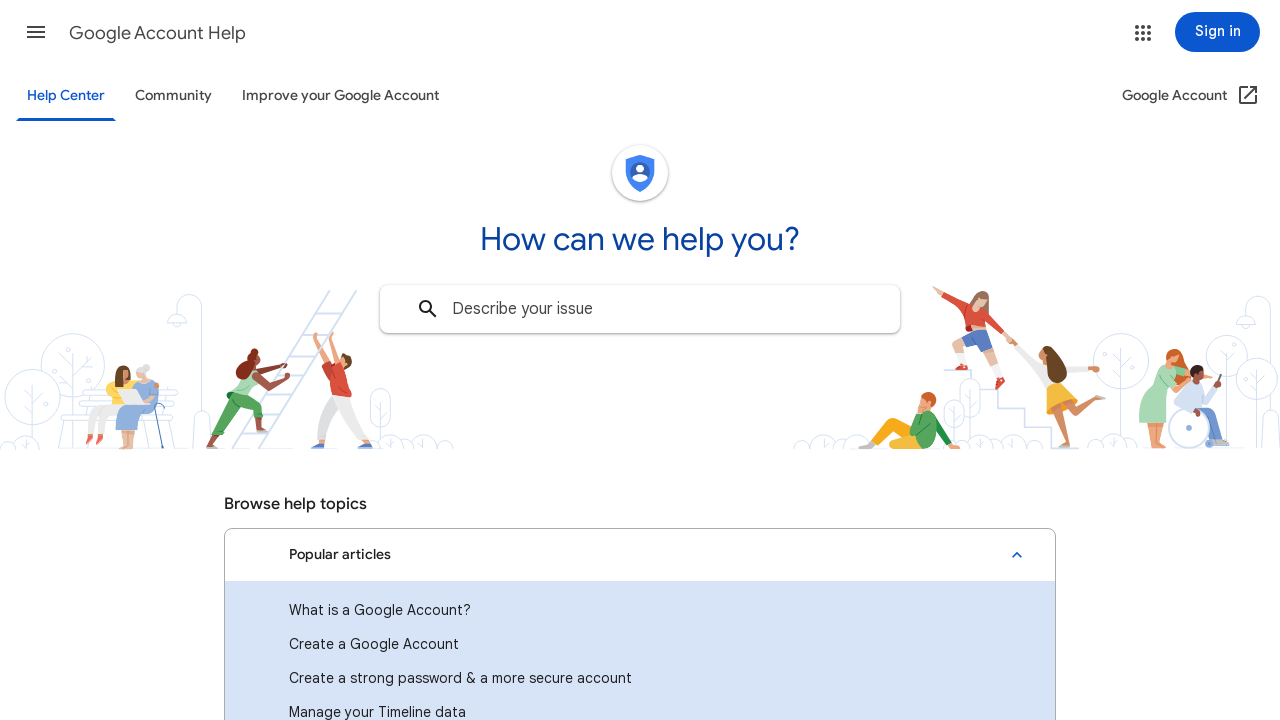

Help page fully loaded
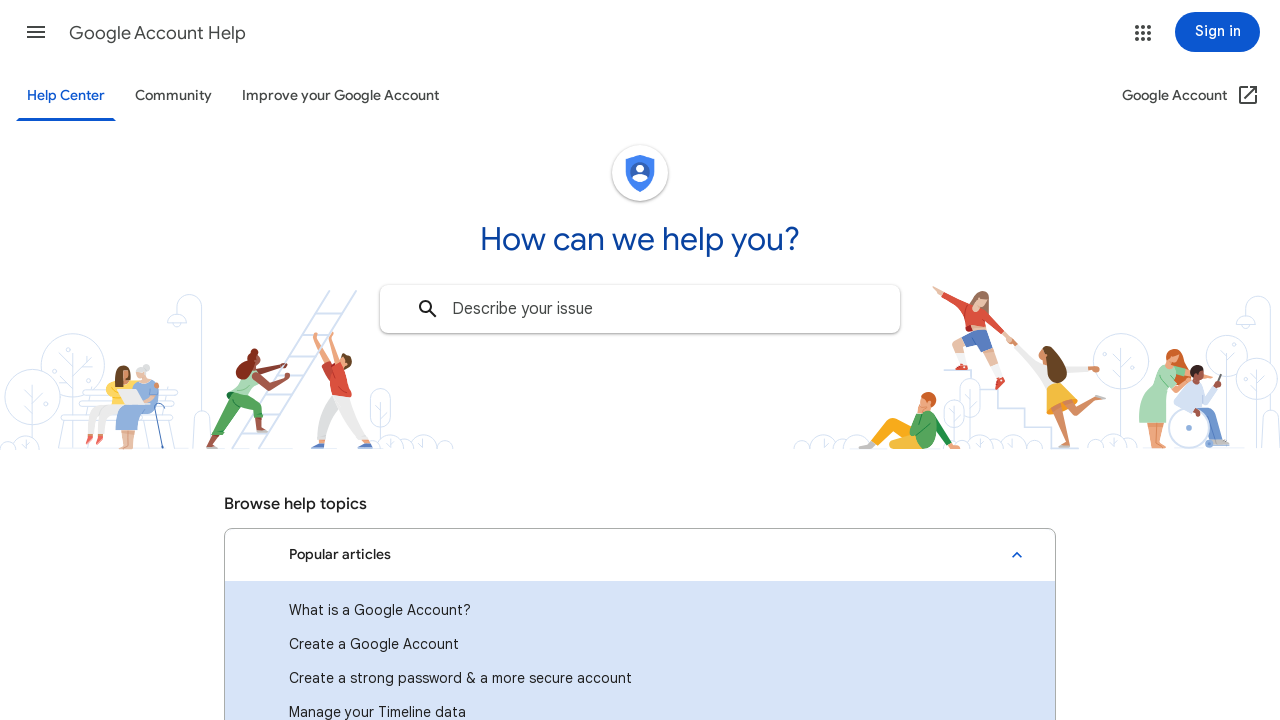

Closed help page window
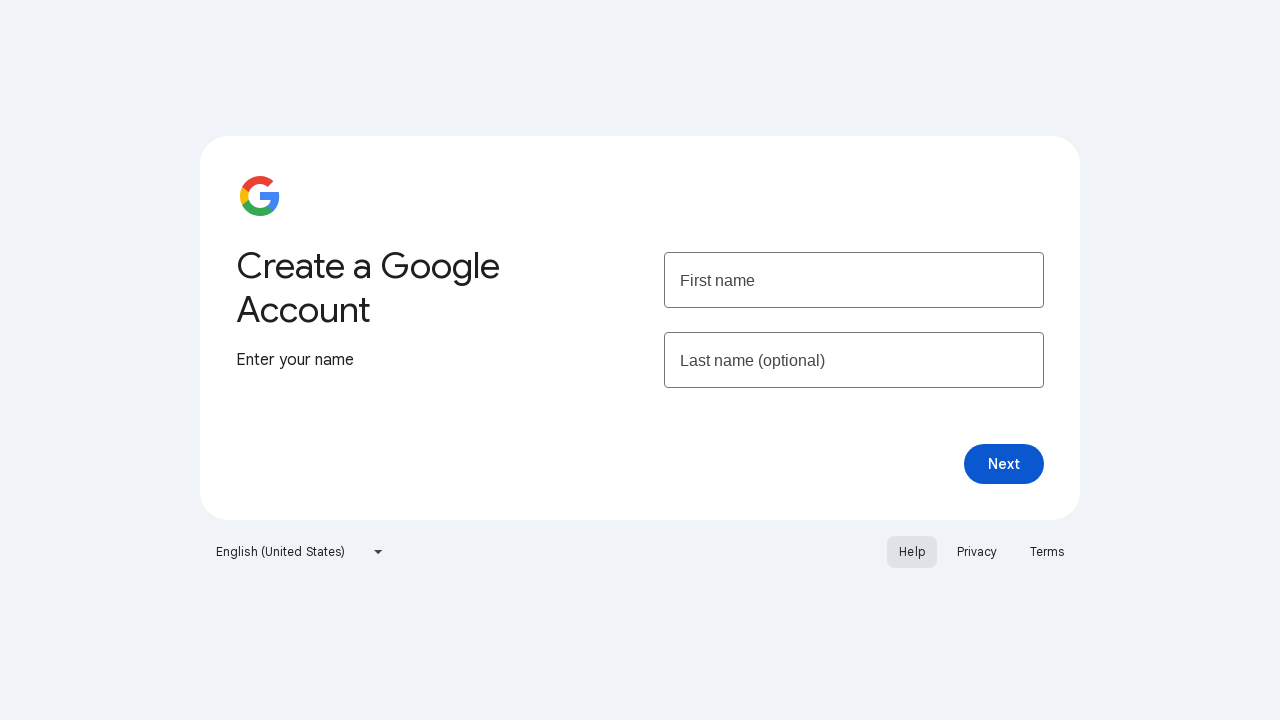

Clicked Help link again on main Google signup page at (912, 552) on text=Help
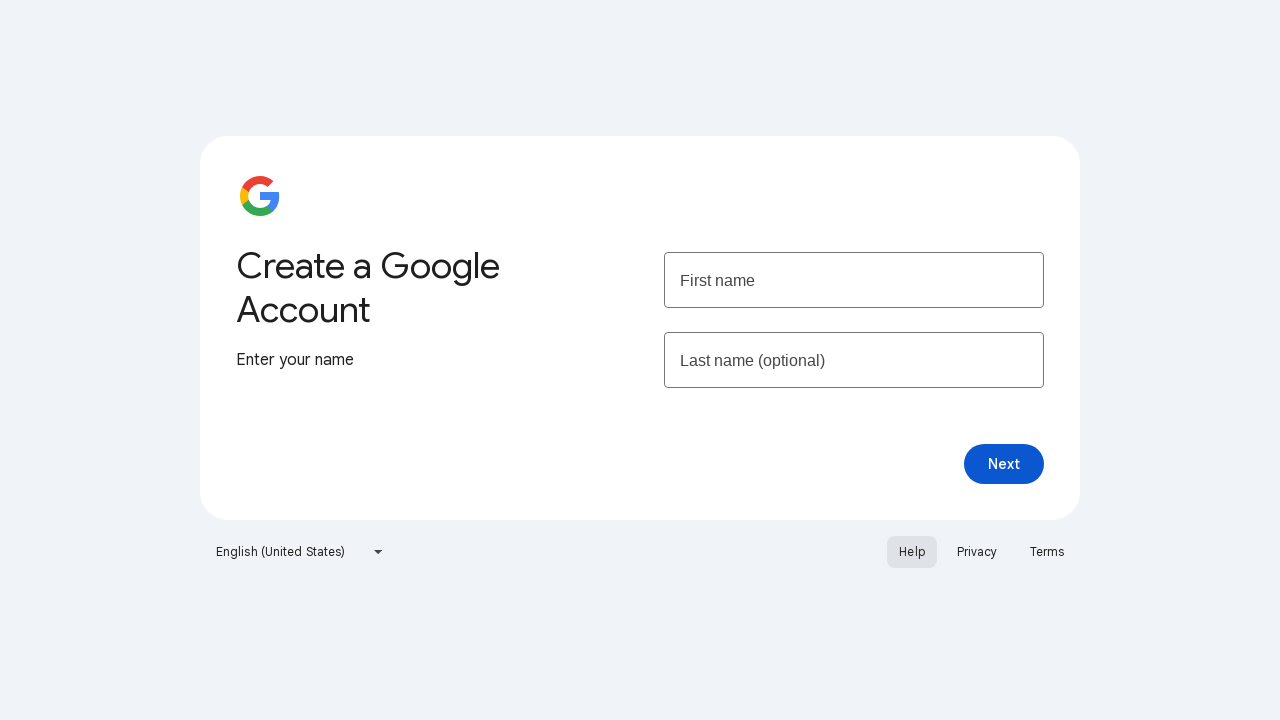

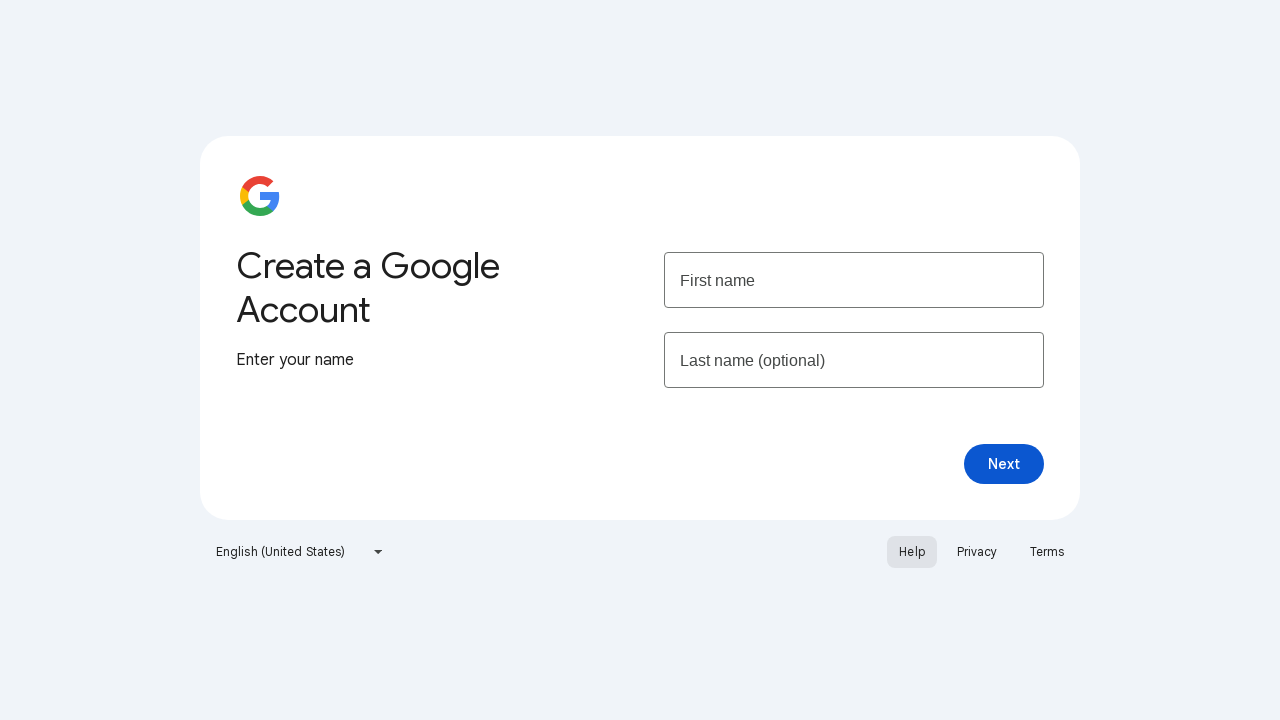